Submits a web form successfully by filling all fields including text input, password, textarea, checkbox, radio button, and dropdown selection

Starting URL: https://www.selenium.dev/selenium/web/web-form.html

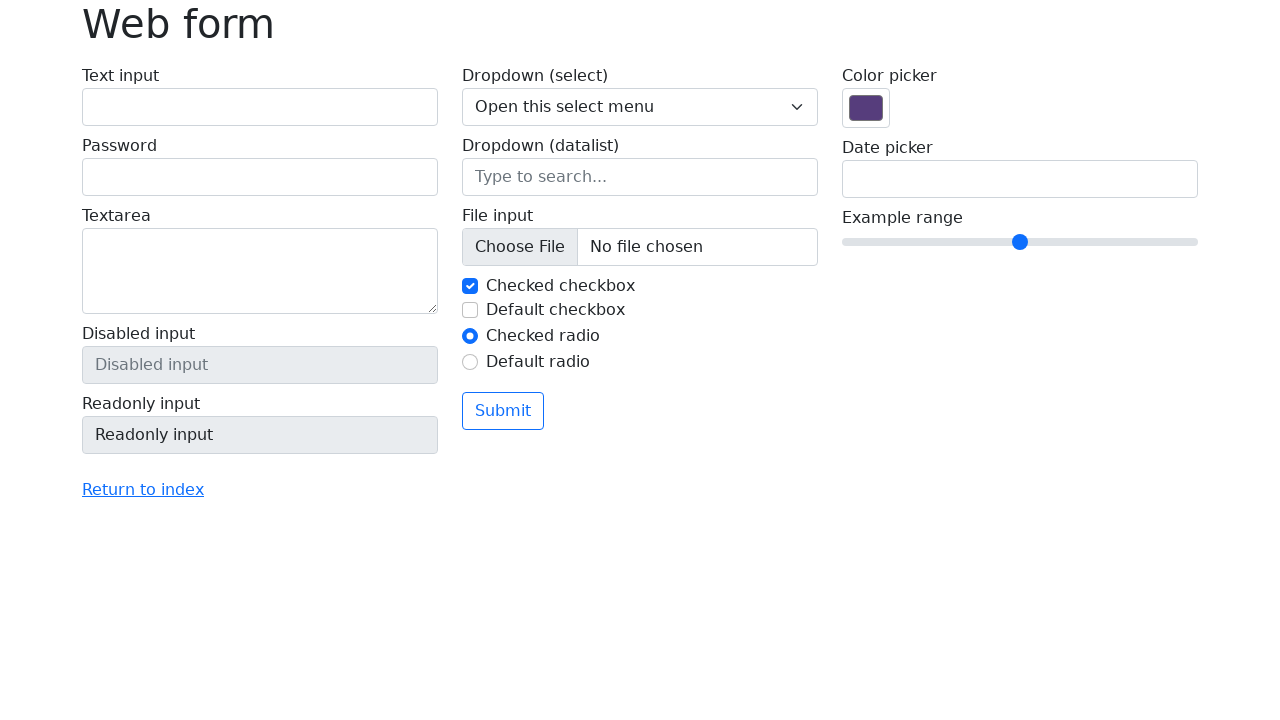

Filled text input field with 'Jacob' on #my-text-id
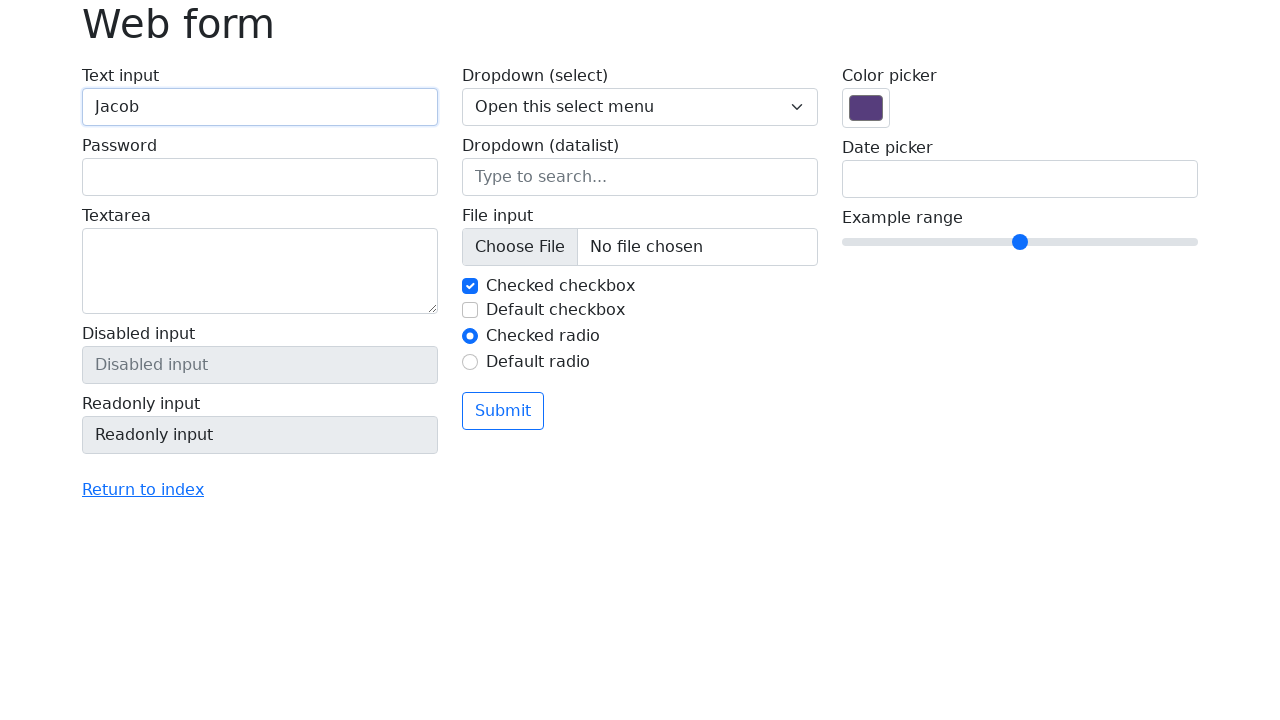

Filled password field with 'Secret123!' on [name='my-password']
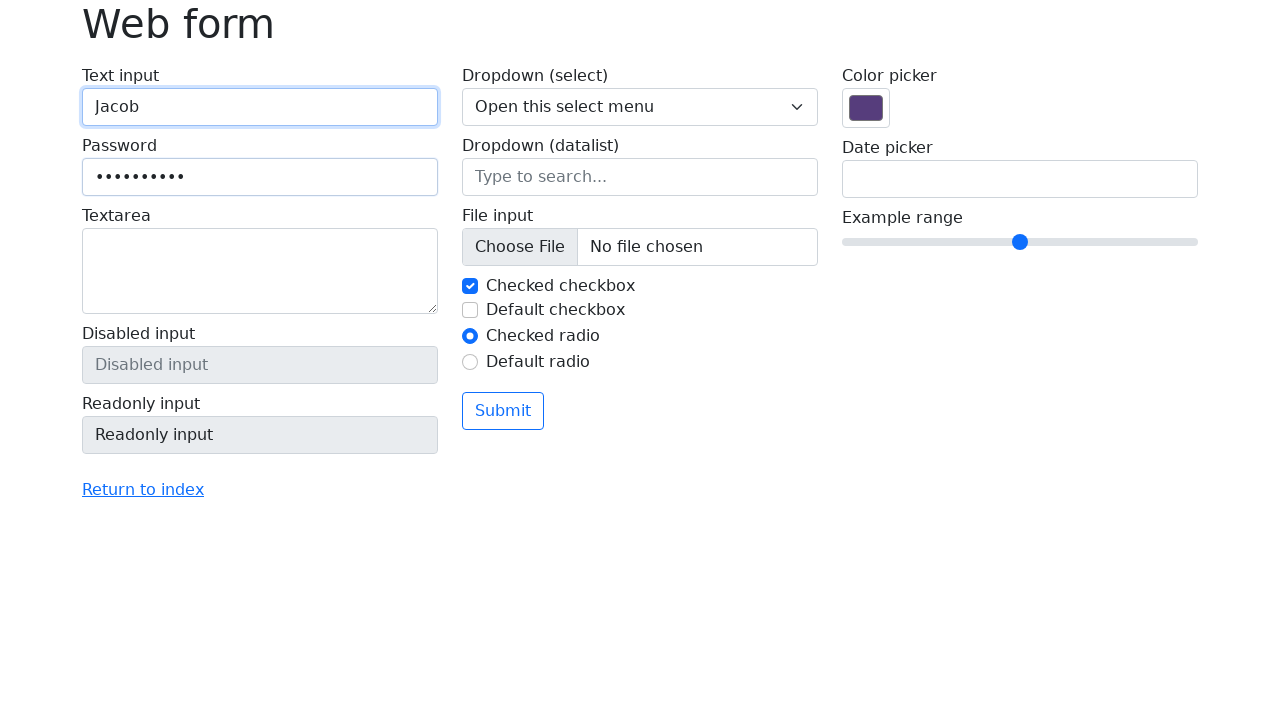

Filled textarea with 'Playwright test automation is 🔥' on [name='my-textarea']
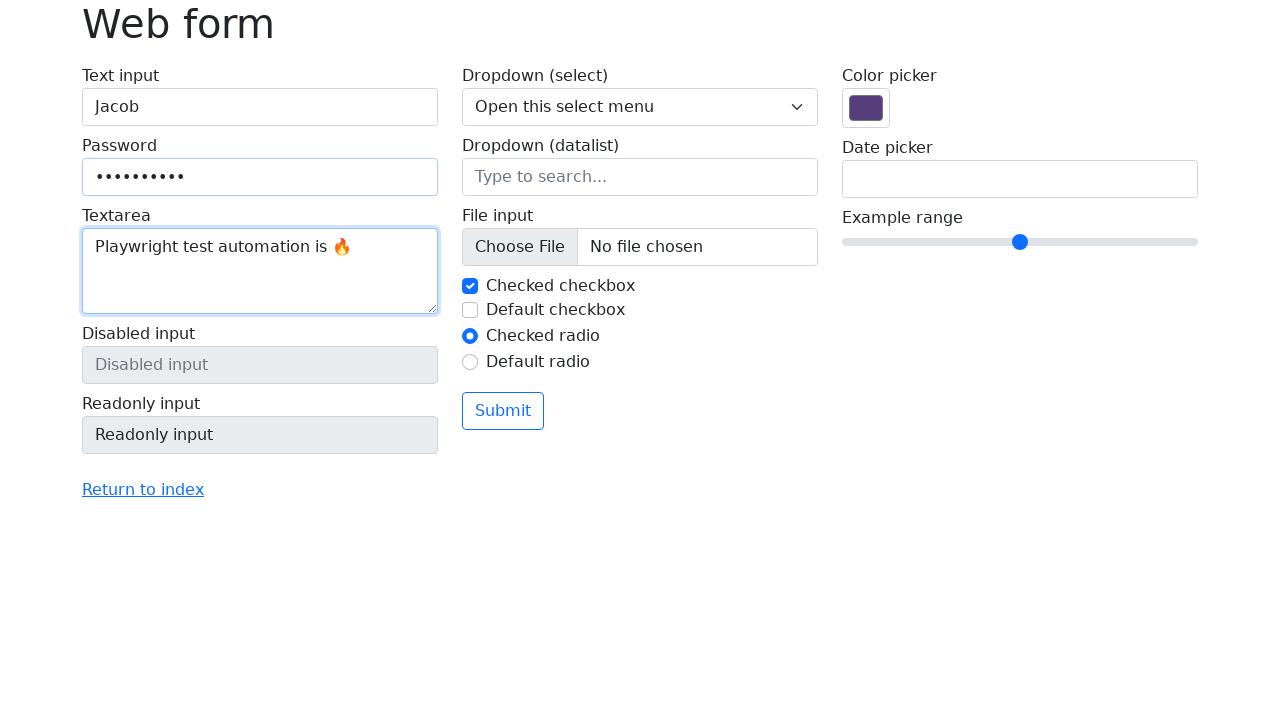

Checked checkbox #my-check-1 on #my-check-1
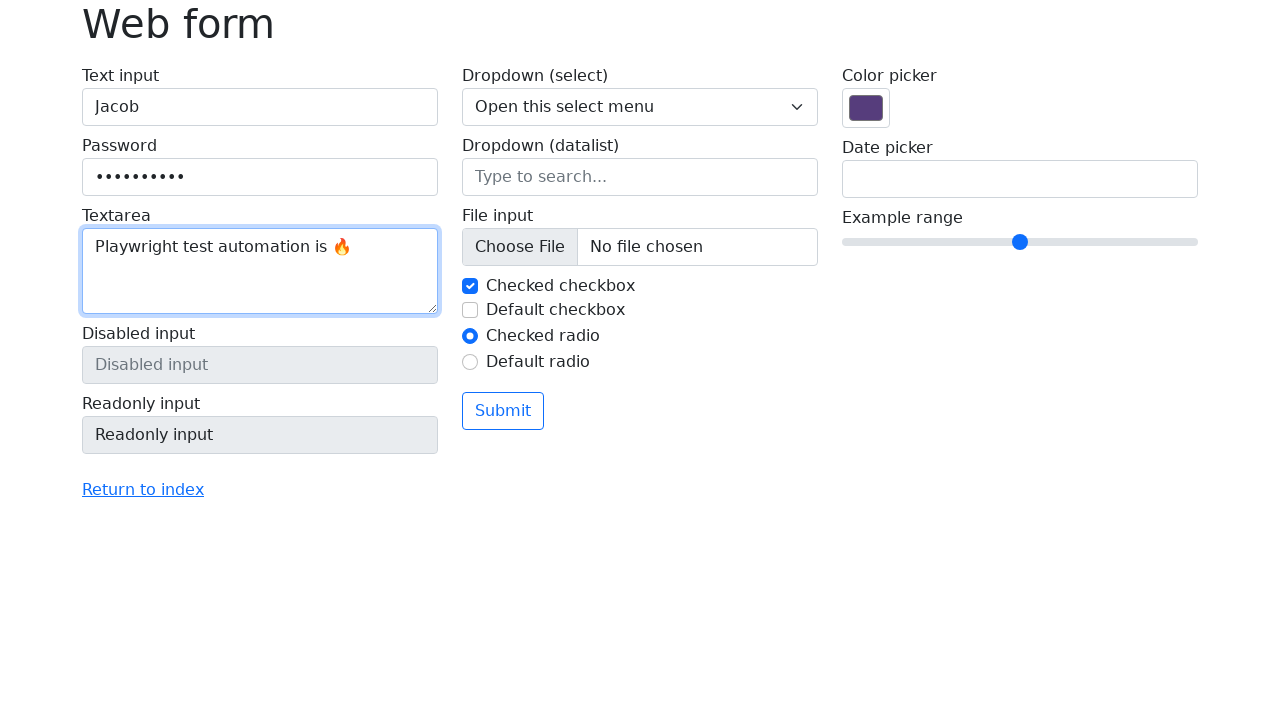

Selected radio button #my-radio-2 at (470, 362) on #my-radio-2
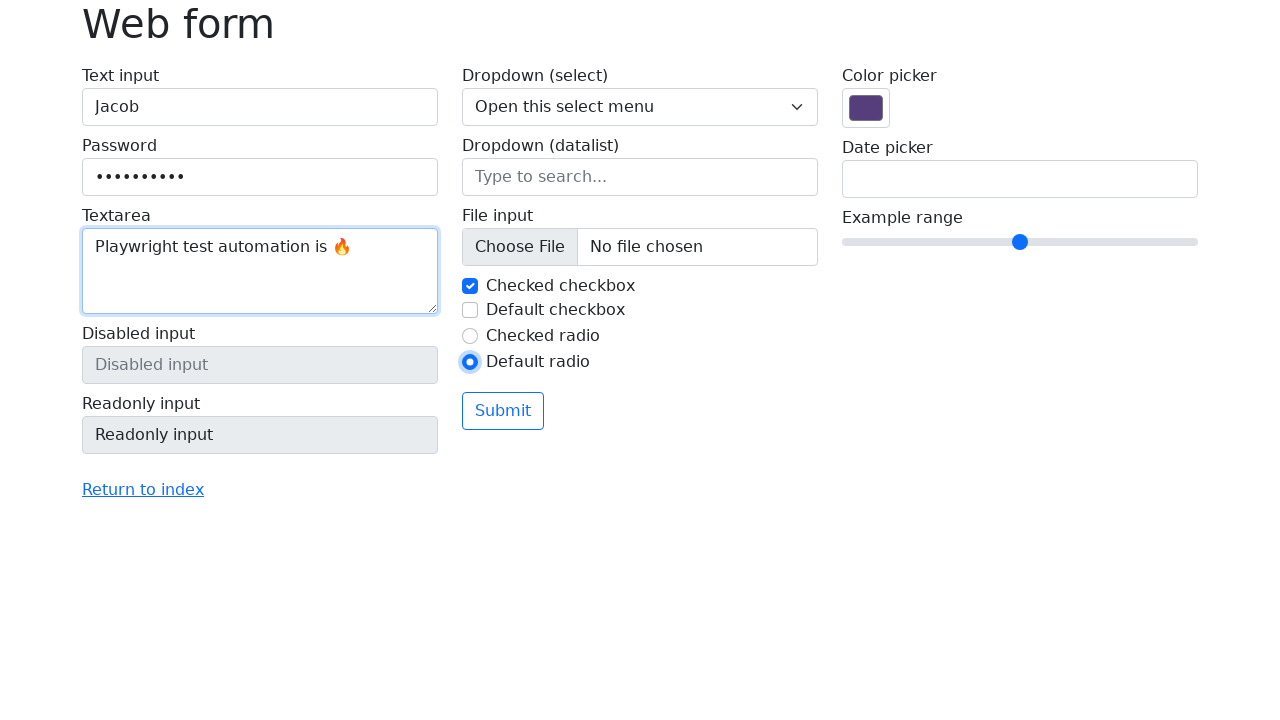

Selected dropdown option '2' from my-select on [name='my-select']
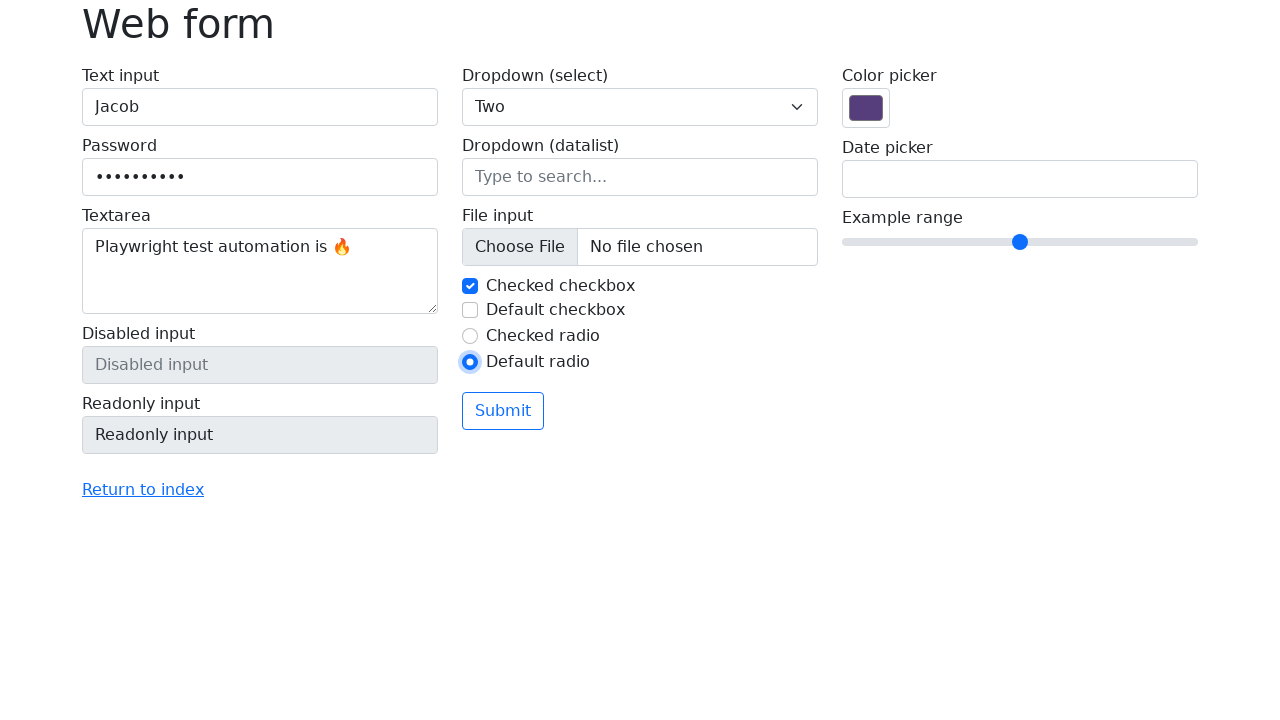

Clicked submit button to submit the form at (503, 411) on button[type='submit']
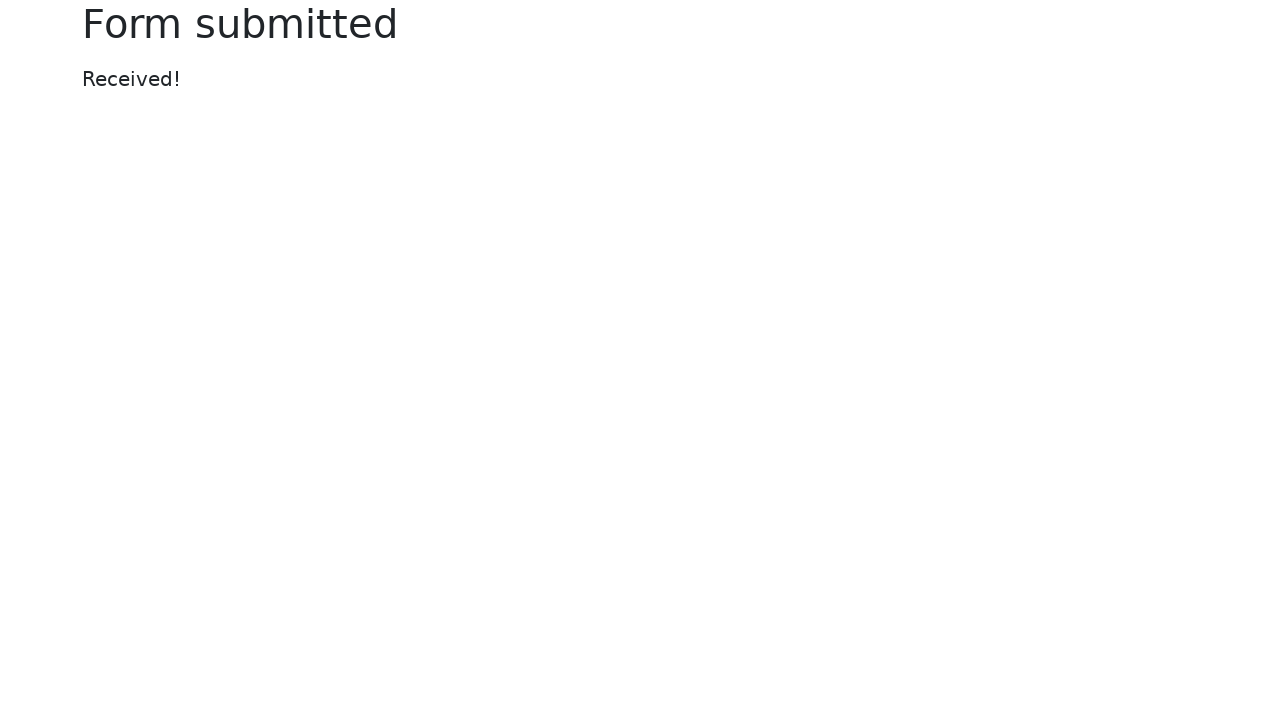

Form submission successful - success message appeared
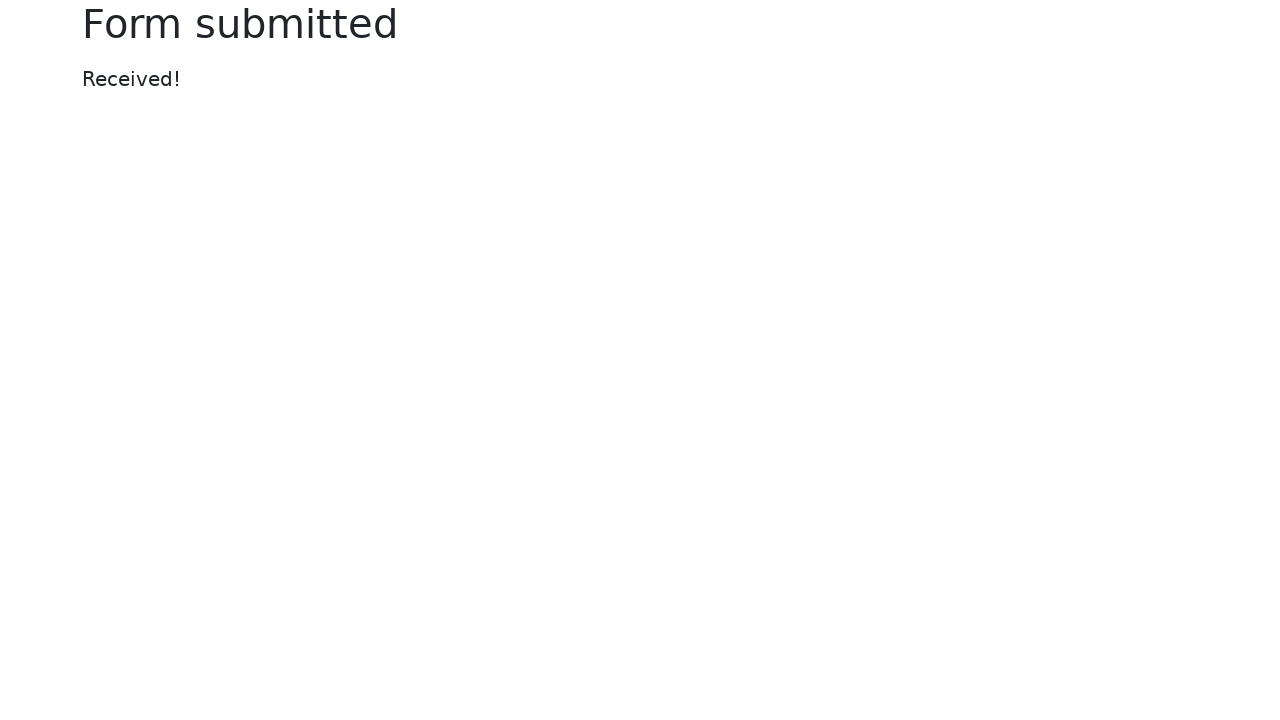

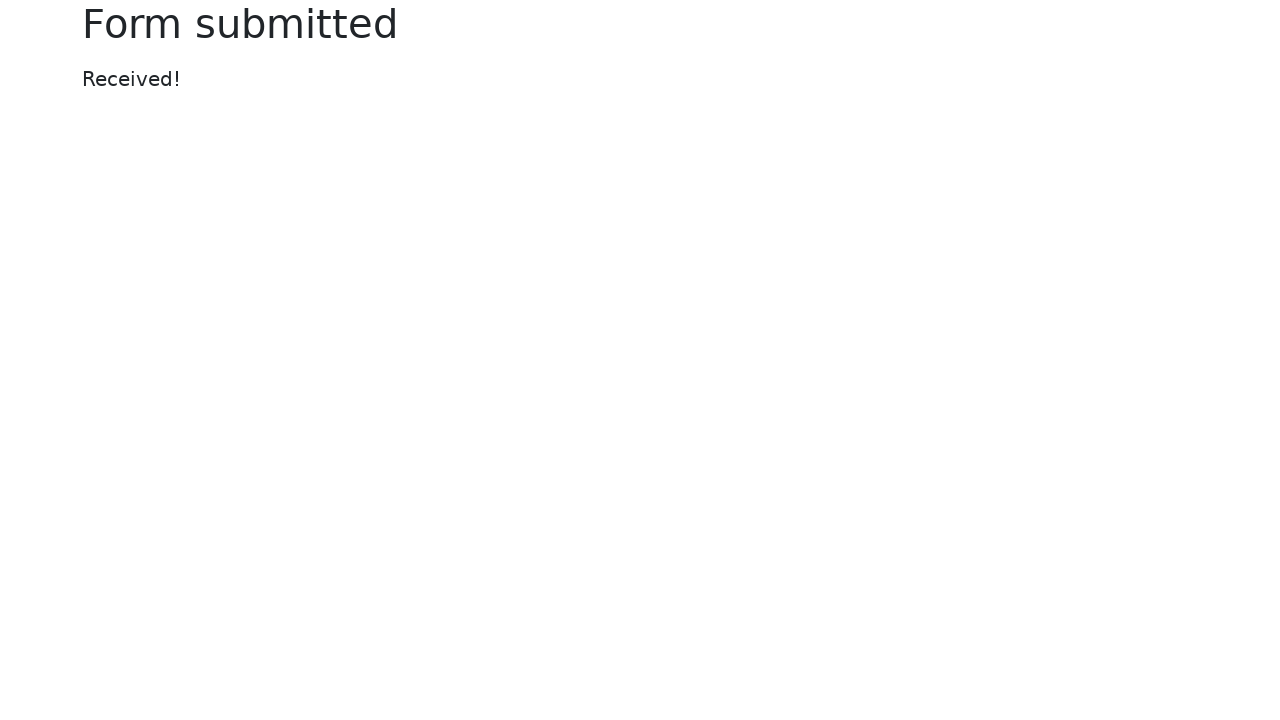